Tests the first checkbox by verifying it starts unchecked, clicking it, and verifying it becomes checked

Starting URL: http://the-internet.herokuapp.com/checkboxes

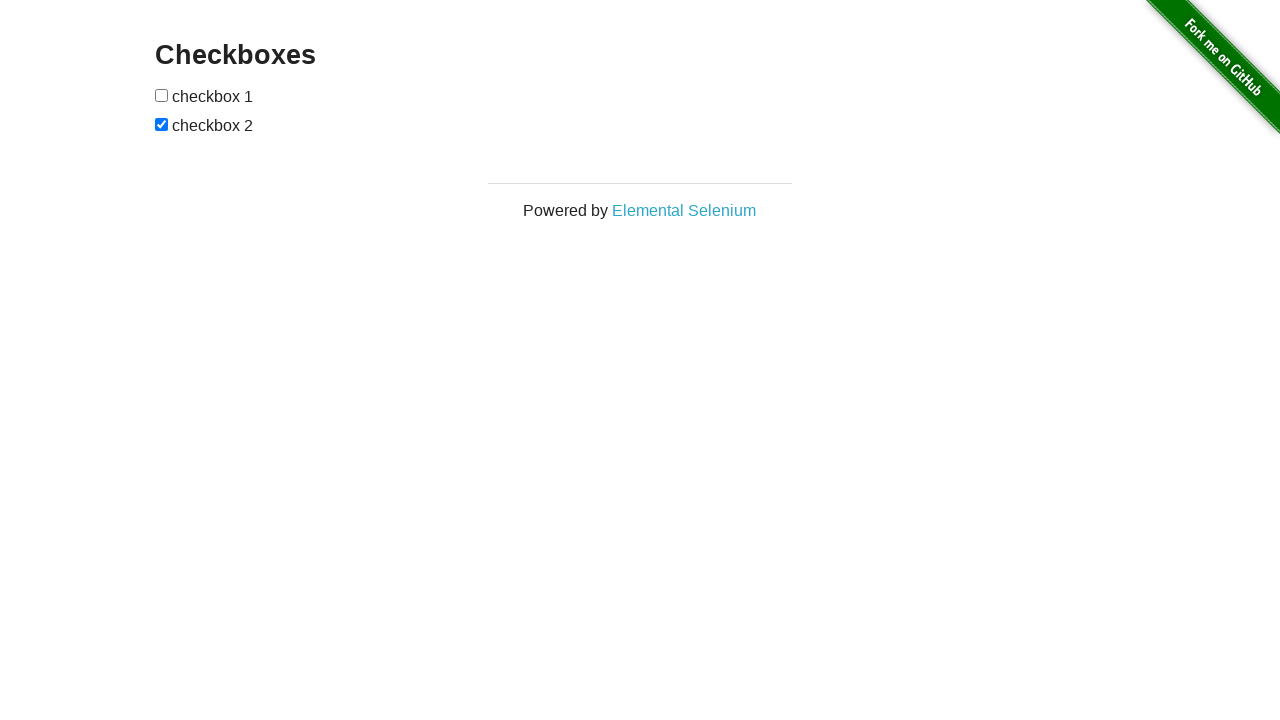

Located the first checkbox element
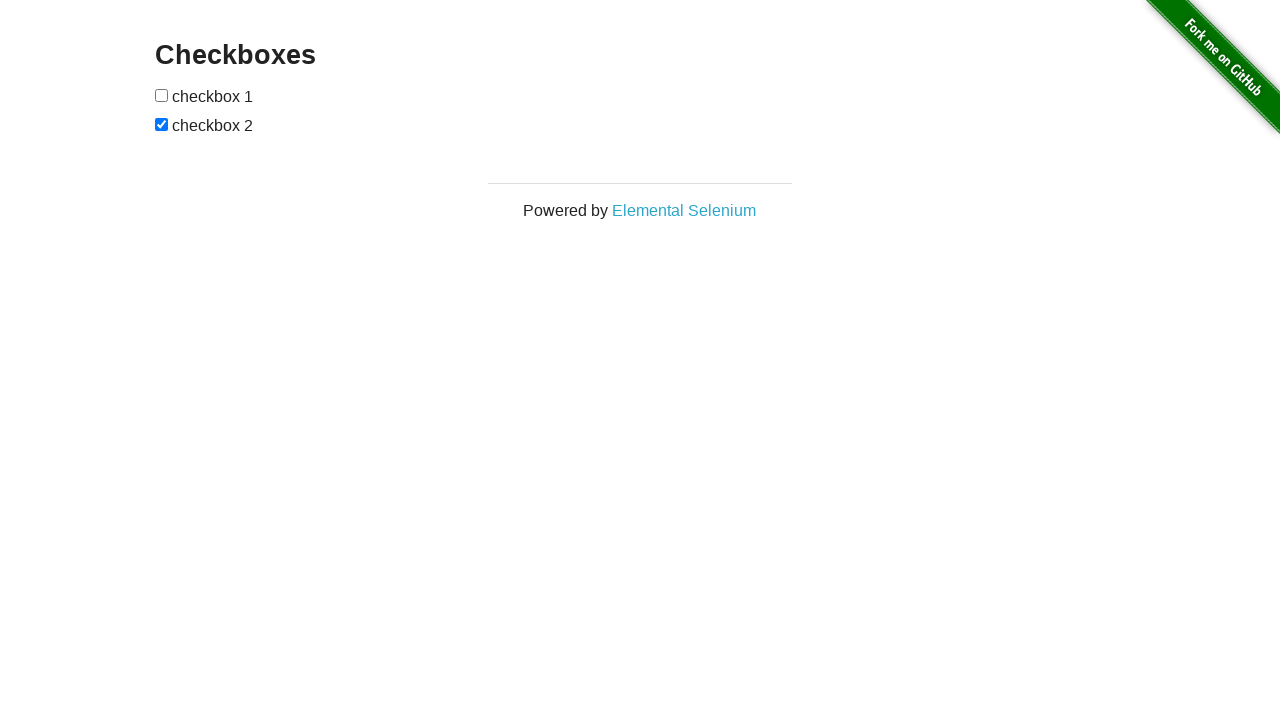

Verified first checkbox starts unchecked
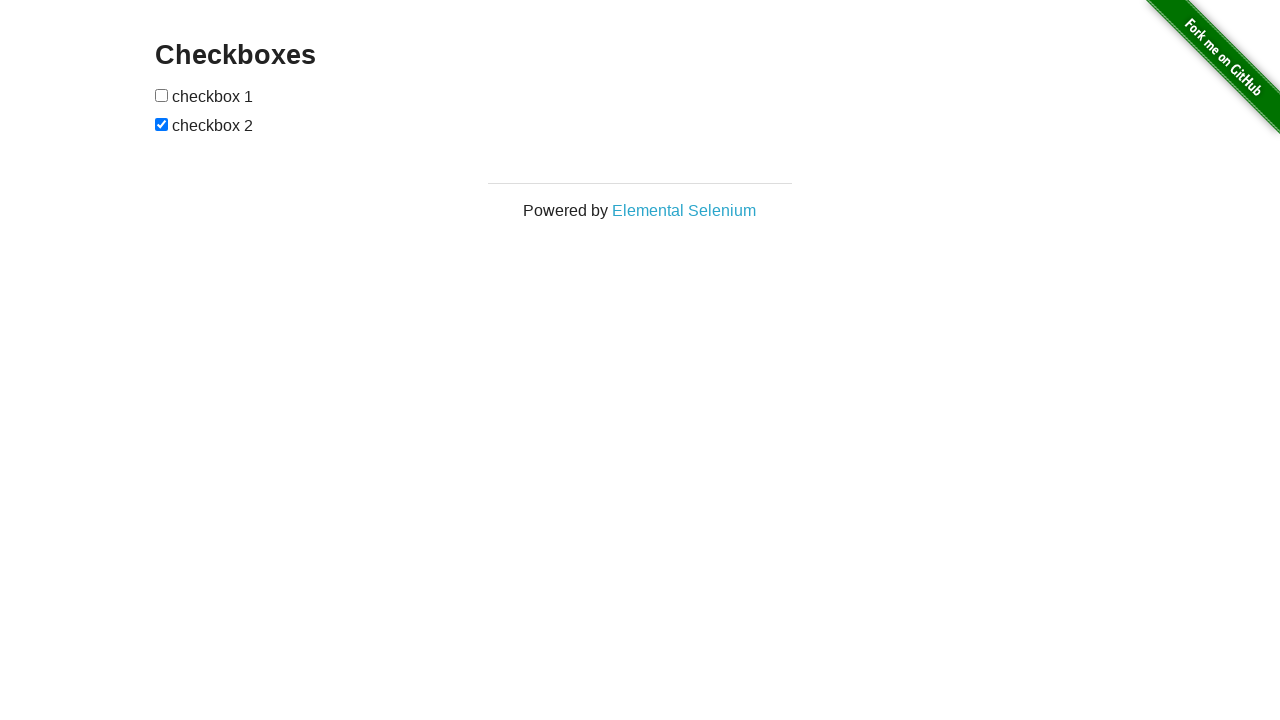

Clicked the first checkbox at (162, 95) on [type=checkbox] >> nth=0
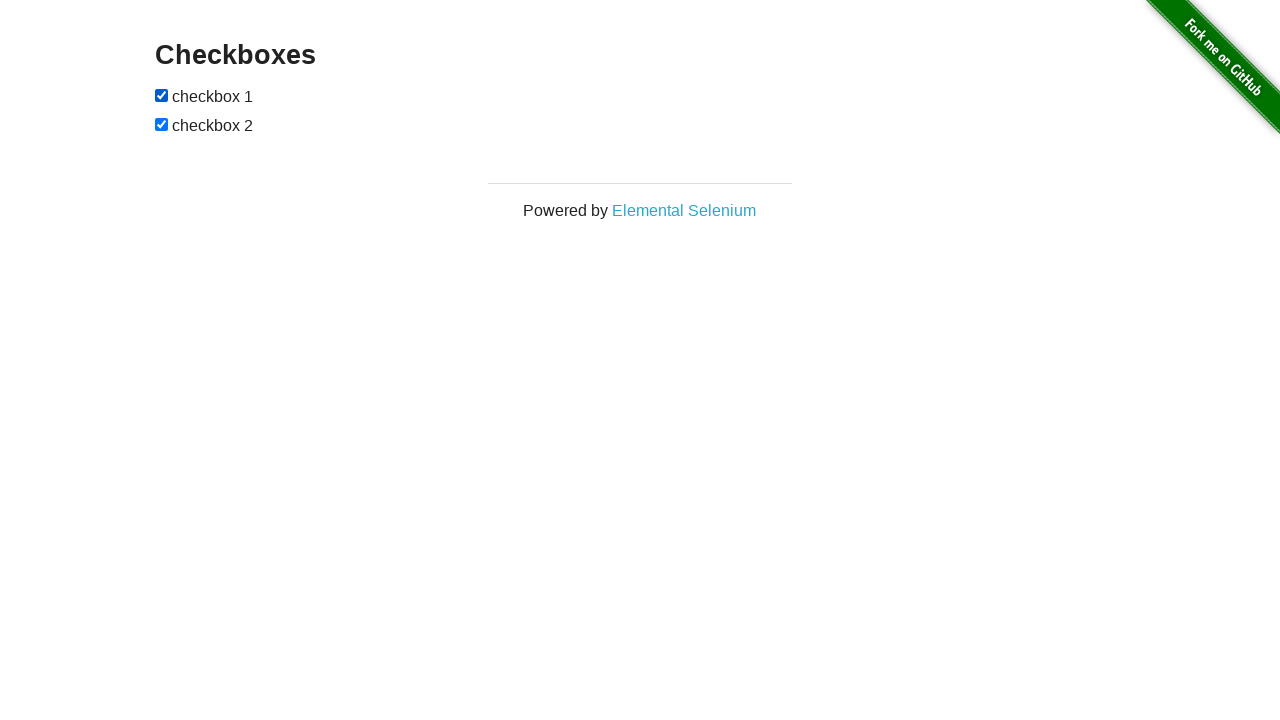

Verified first checkbox is now checked
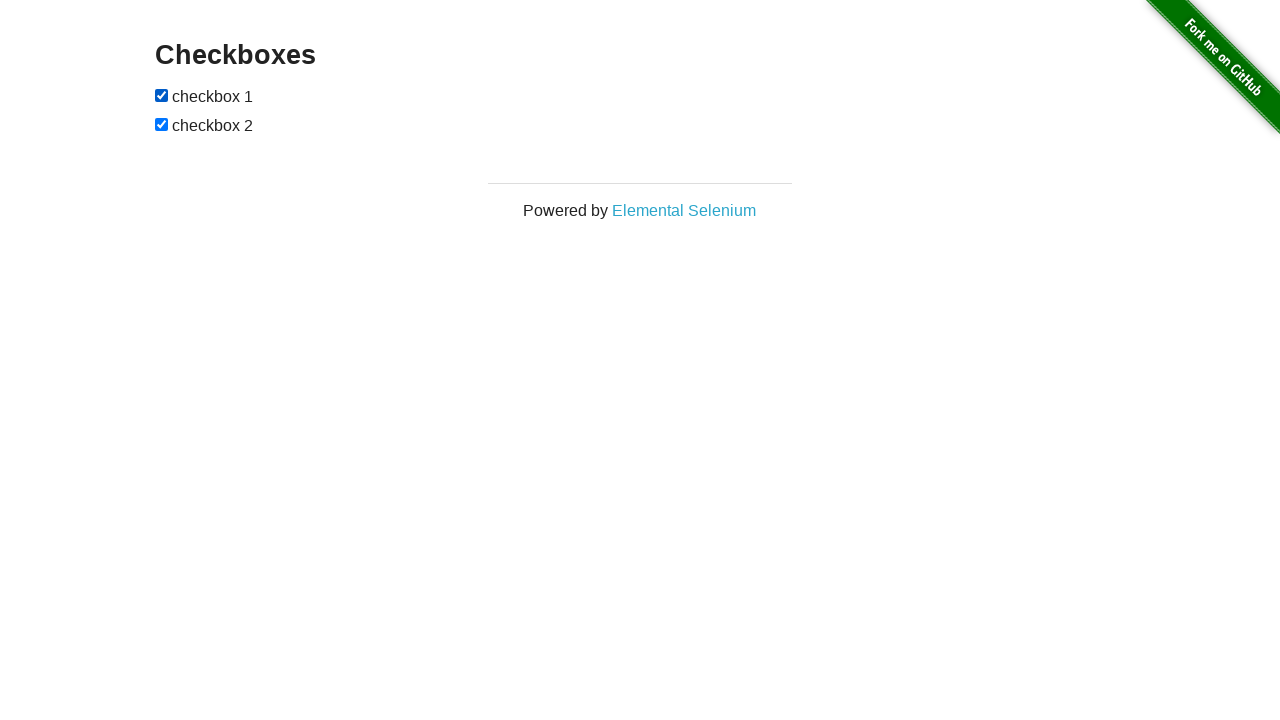

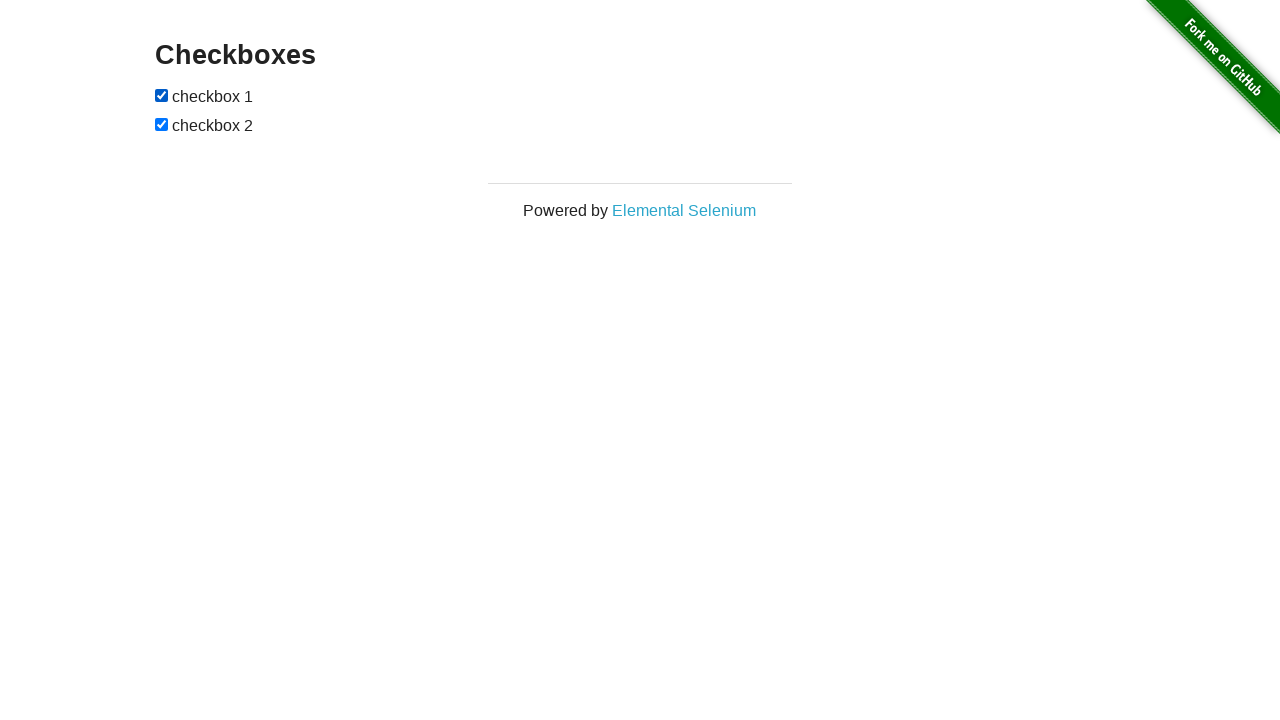